Tests the add/remove elements functionality by clicking the Add Element button, verifying the Delete button appears, then clicking Delete and verifying the page heading remains visible

Starting URL: https://the-internet.herokuapp.com/add_remove_elements/

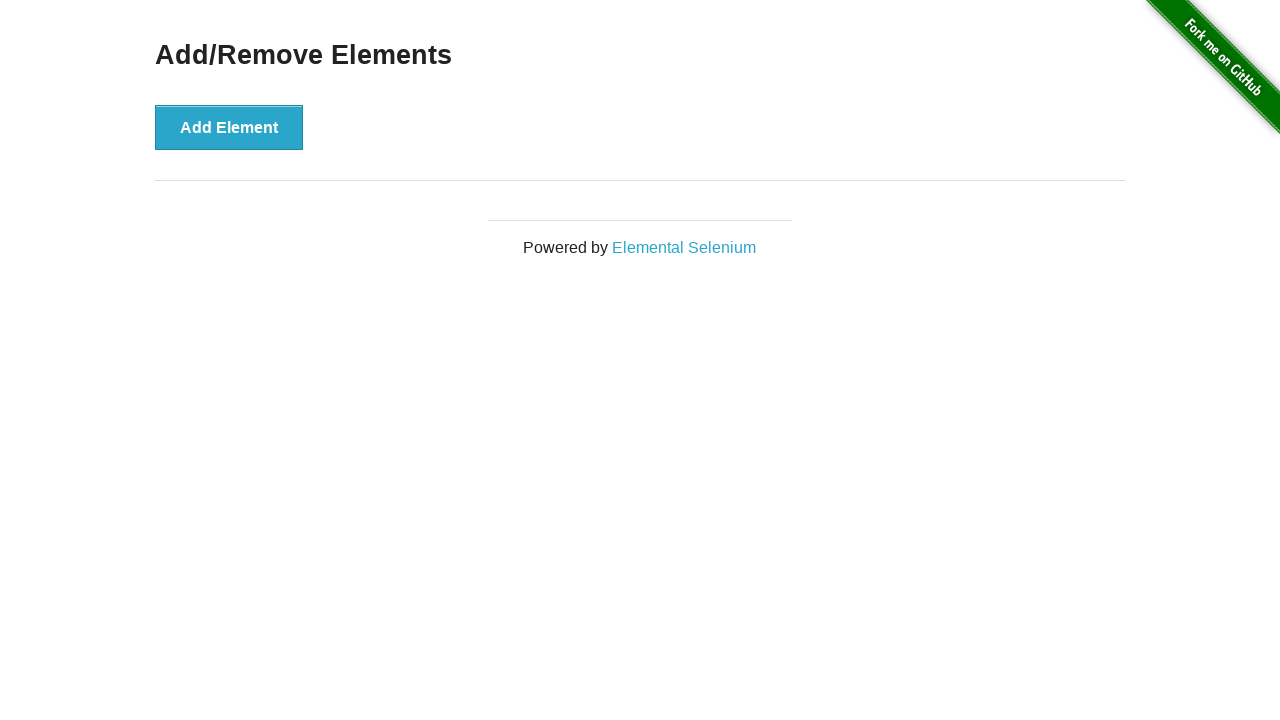

Clicked the Add Element button at (229, 127) on button:text('Add Element')
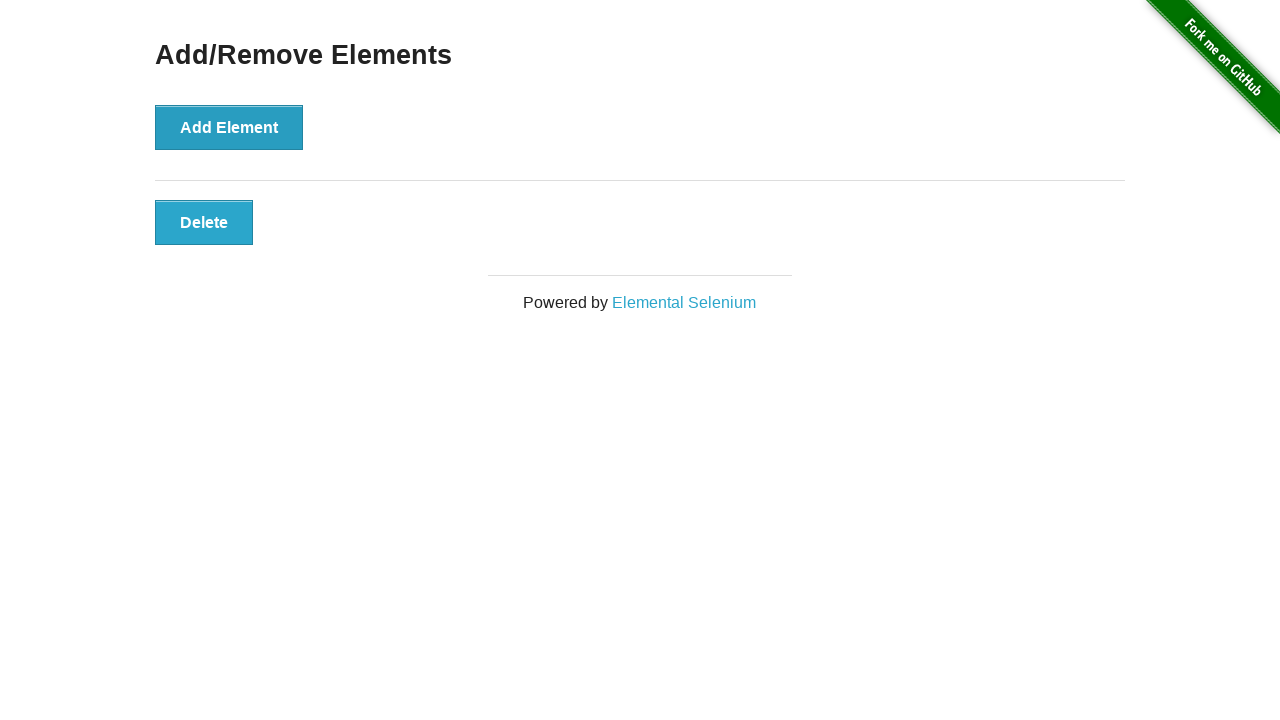

Delete button appeared and is visible
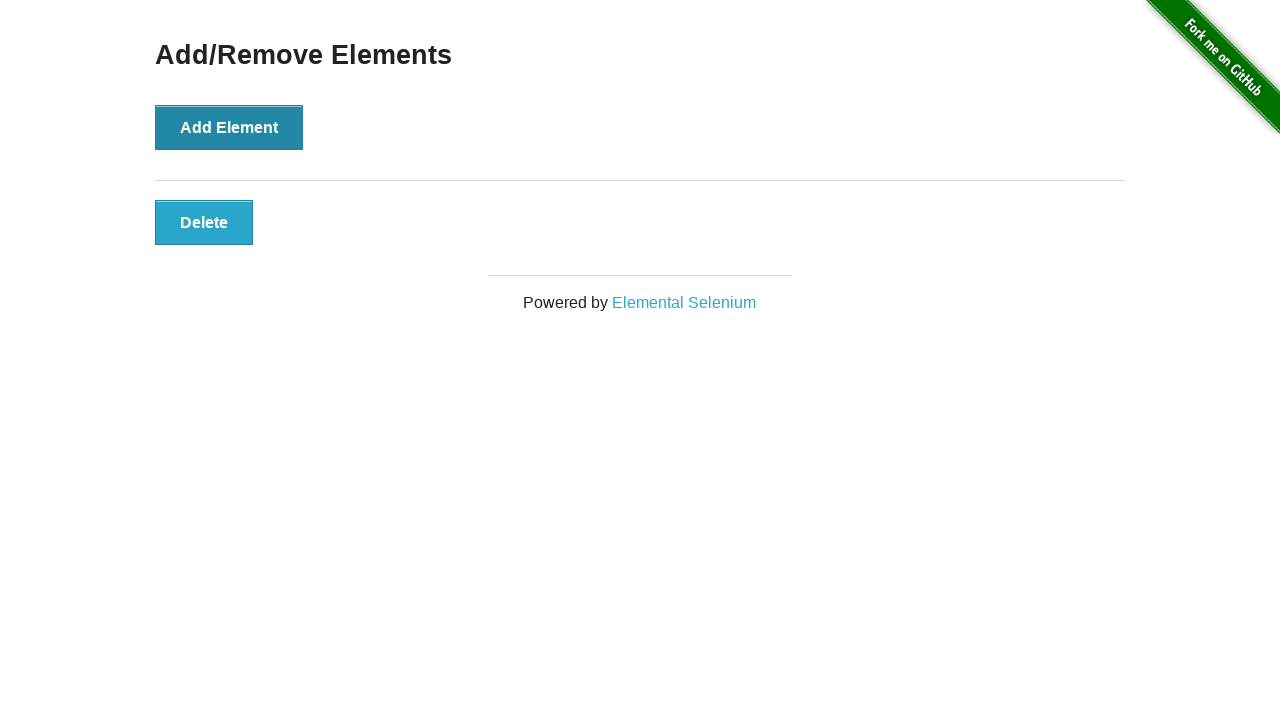

Clicked the Delete button at (204, 222) on button:text('Delete')
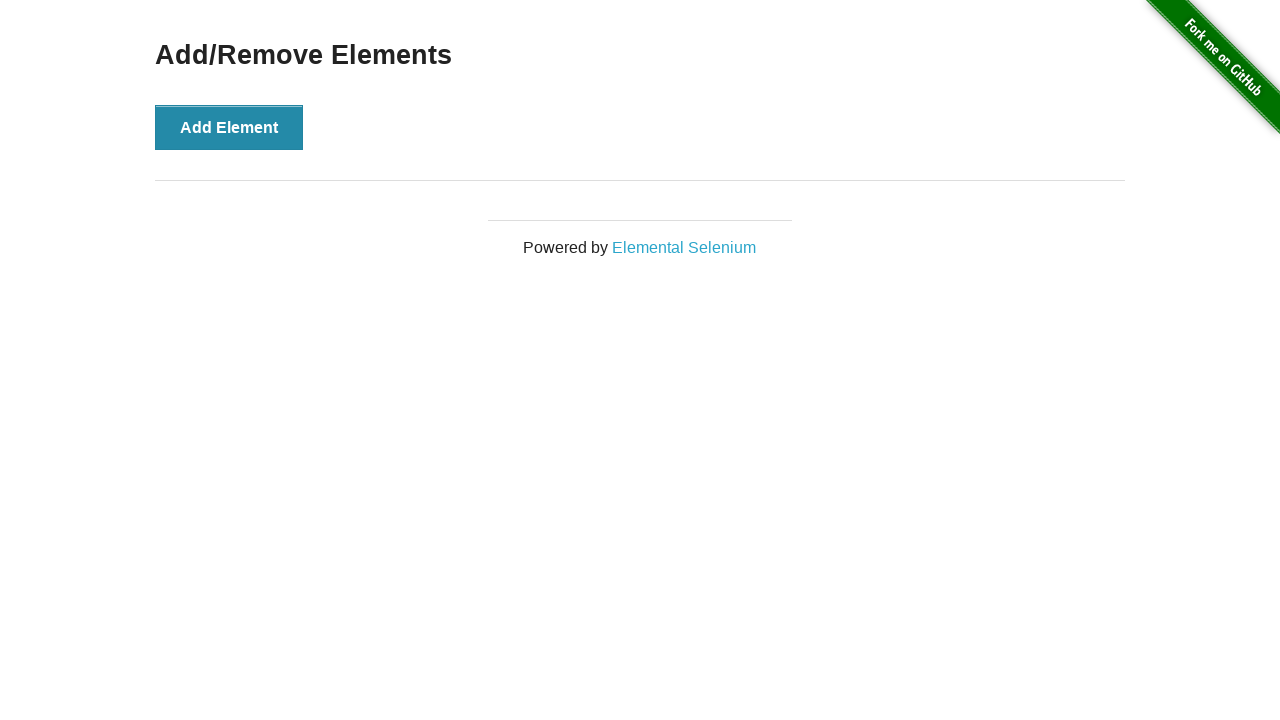

Page heading 'Add/Remove Elements' is still visible
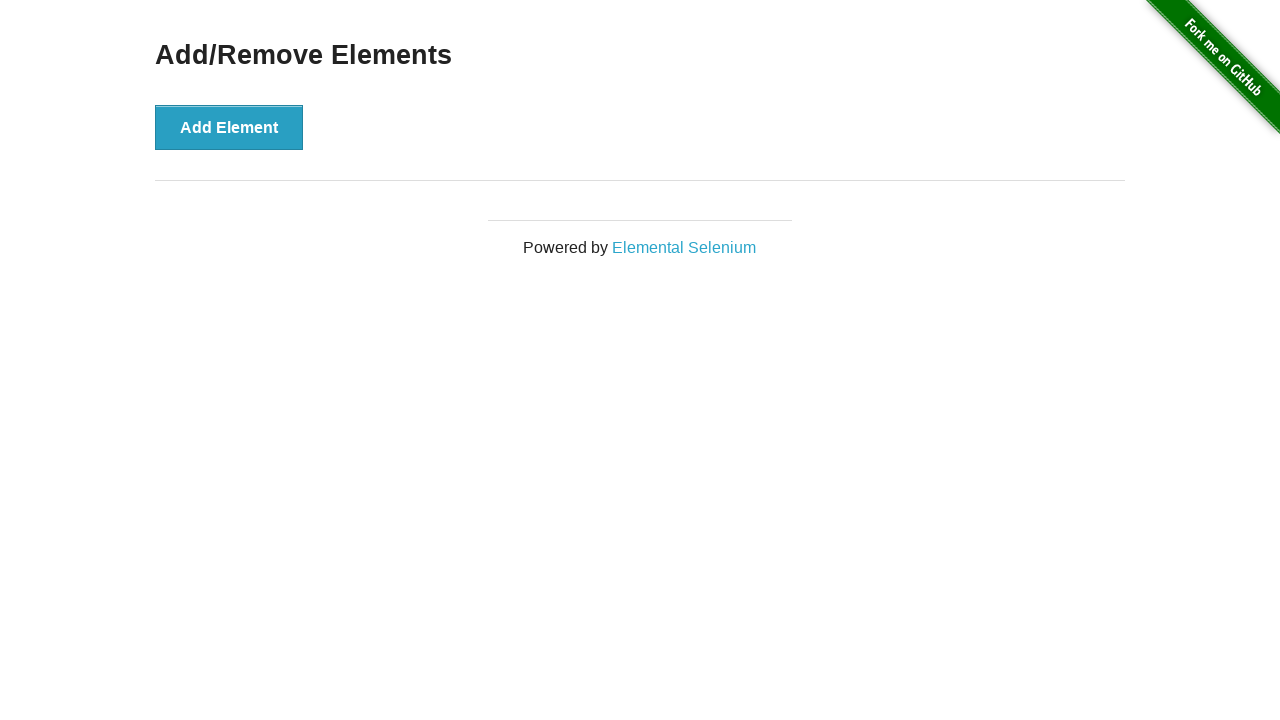

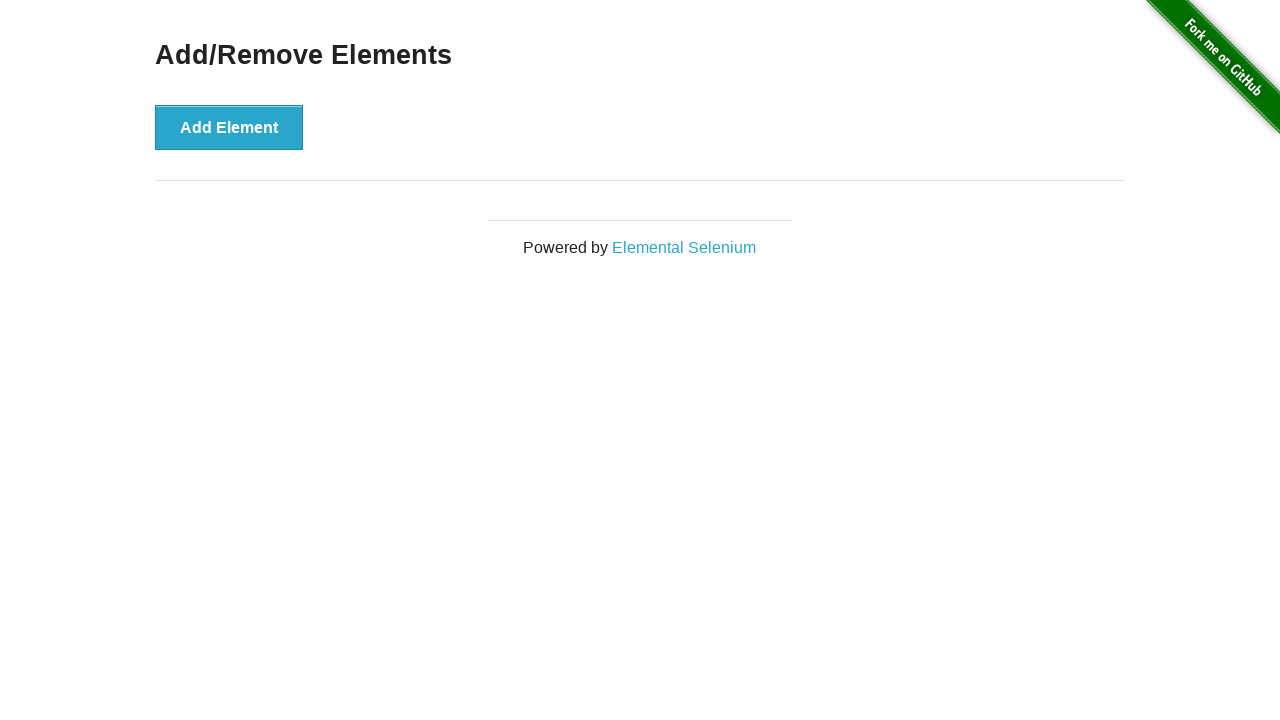